Opens the DemoQA automation practice form page and verifies it loads successfully

Starting URL: https://demoqa.com/automation-practice-form

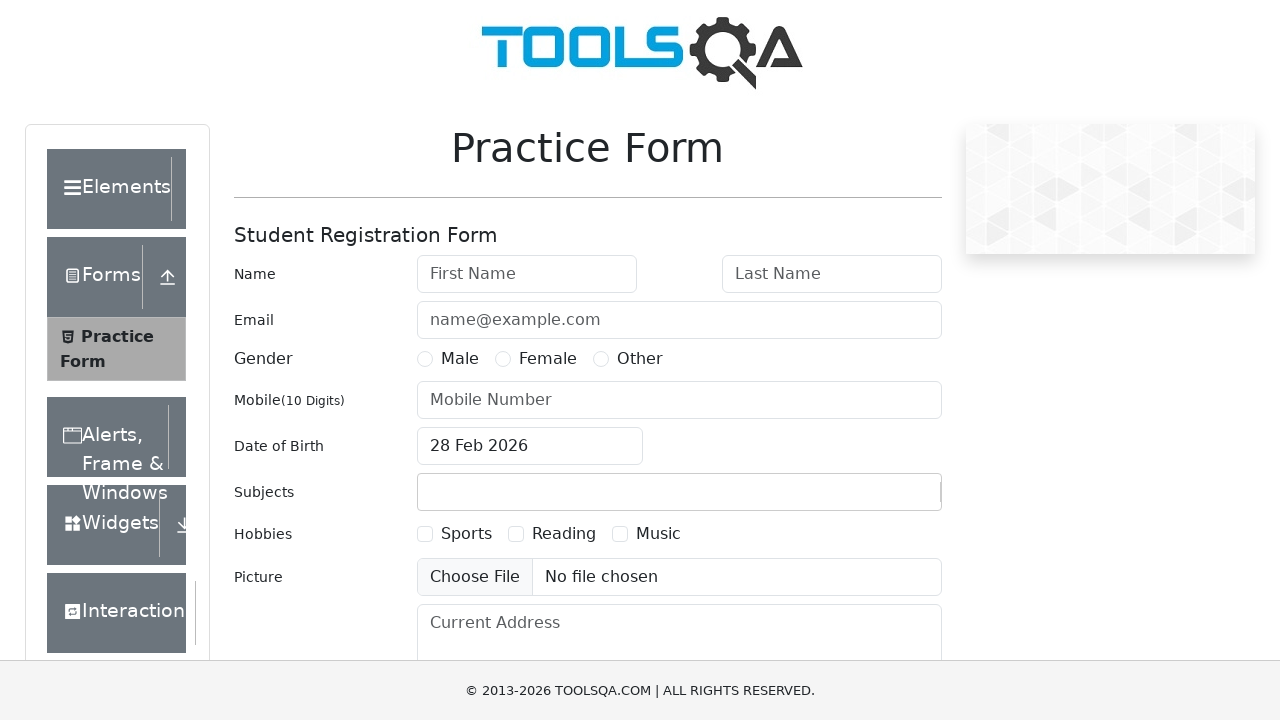

Waited for form element to load on DemoQA automation practice form page
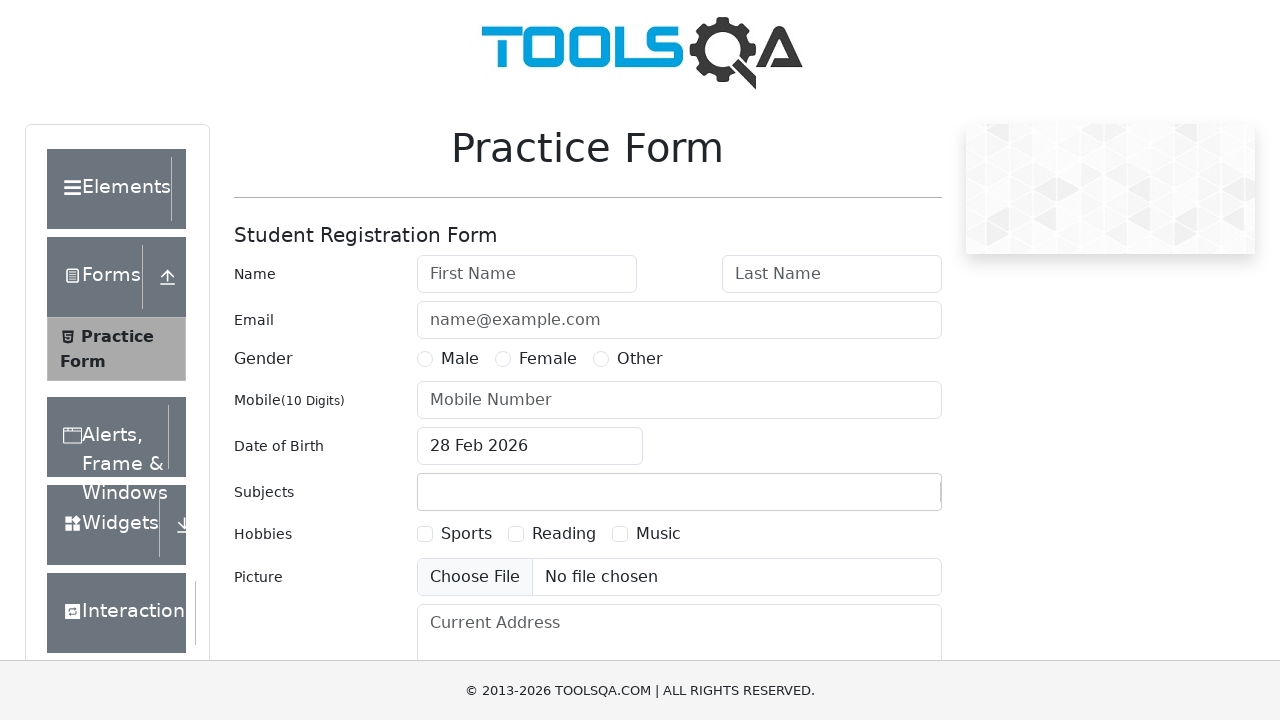

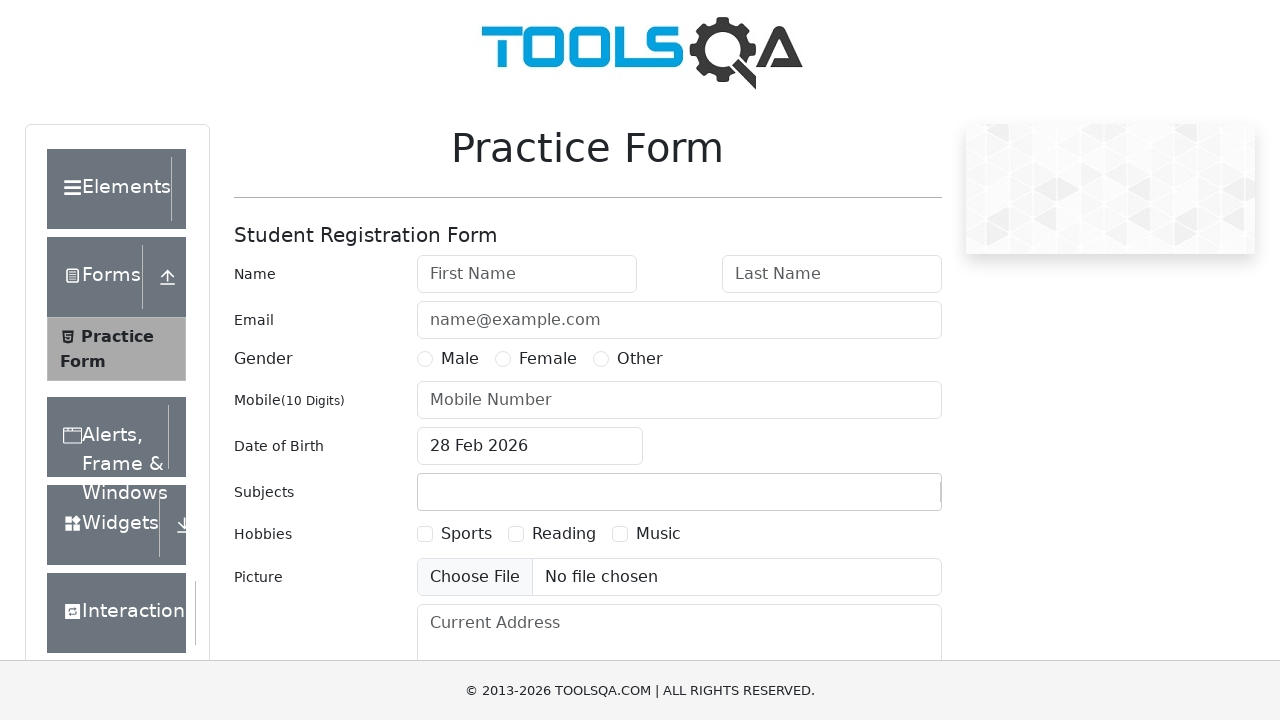